Tests a math challenge form by reading a hidden value attribute, calculating a result using a logarithmic formula, filling in the answer, checking required checkboxes, and submitting the form.

Starting URL: http://suninjuly.github.io/get_attribute.html

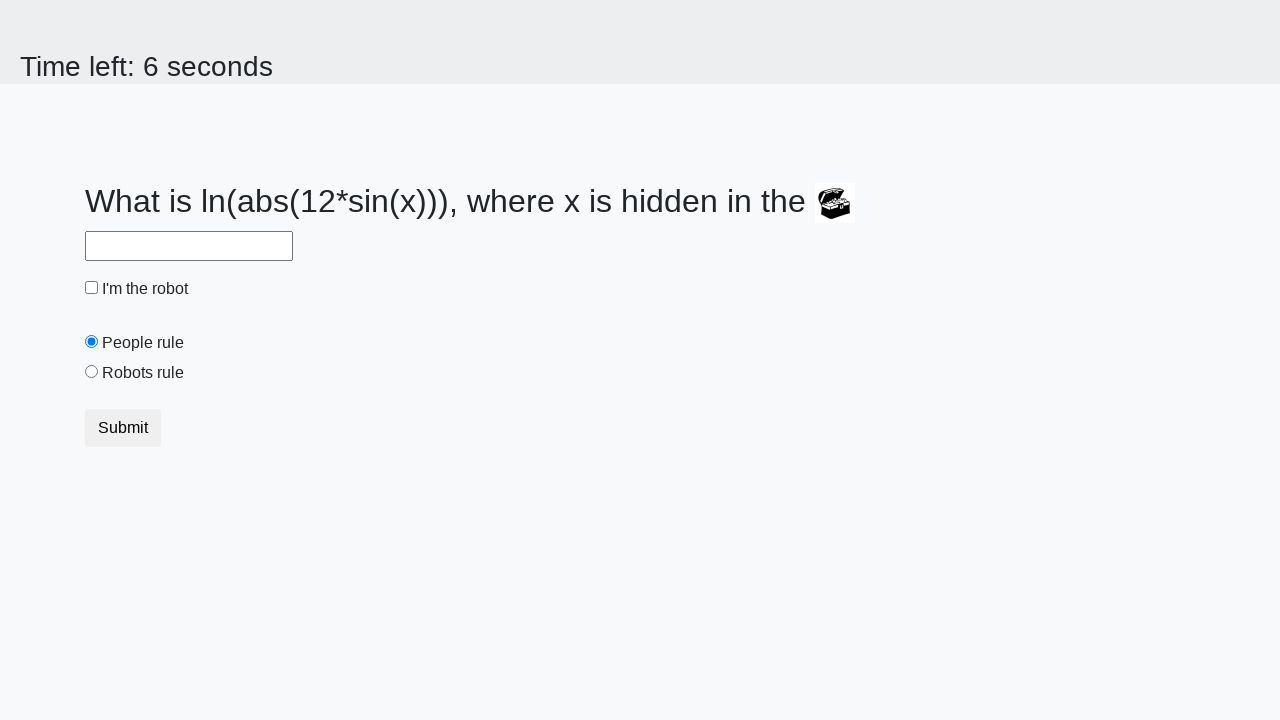

Located the treasure element with hidden value
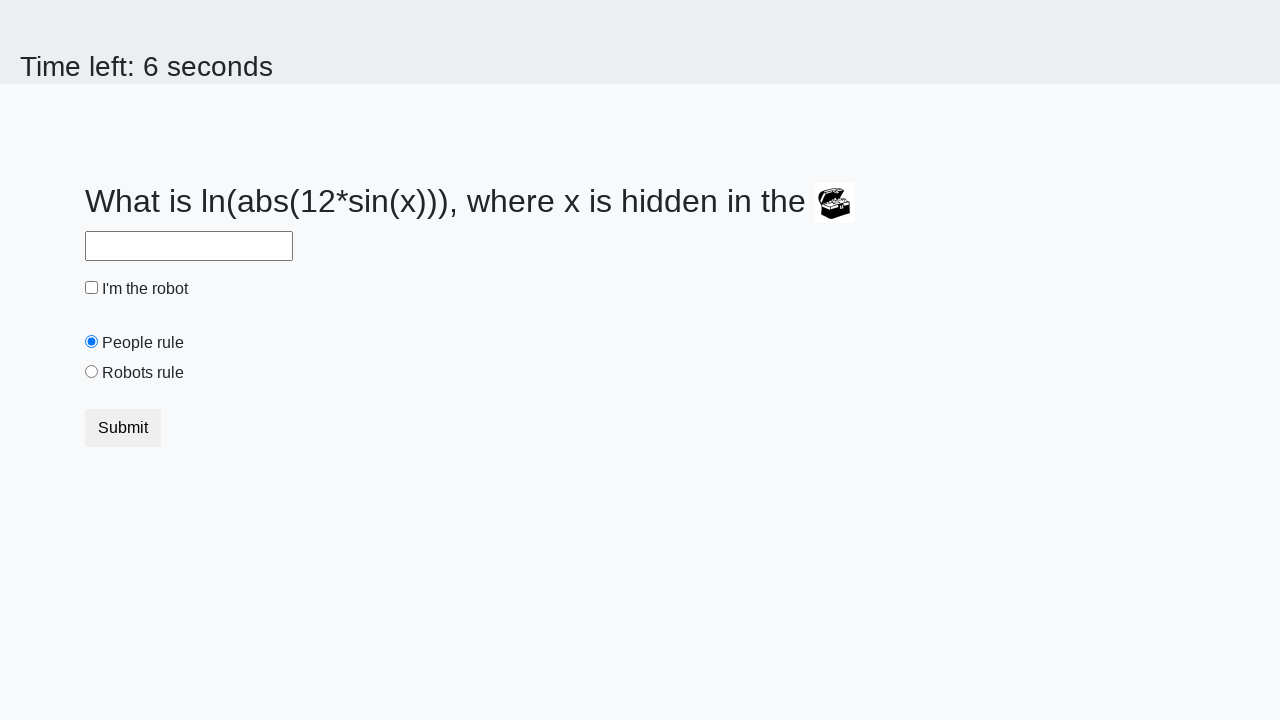

Retrieved hidden valuex attribute: 130
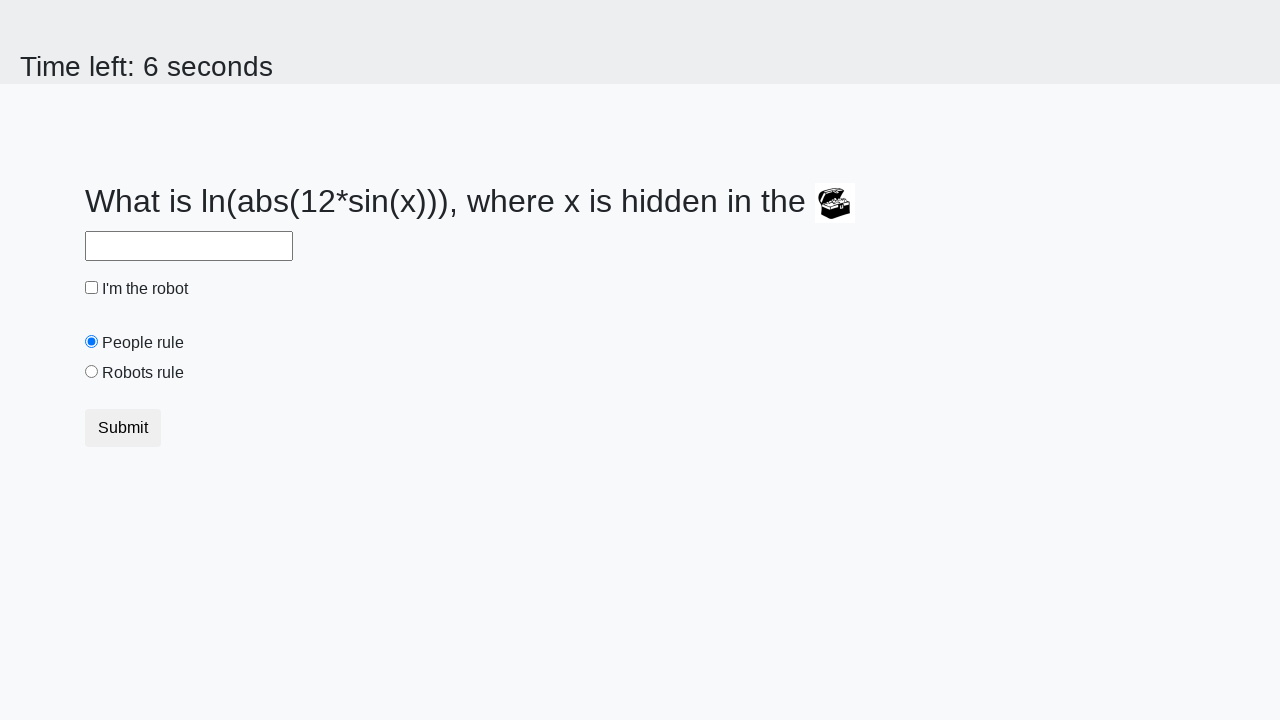

Calculated answer using logarithmic formula: 2.4124498753962147
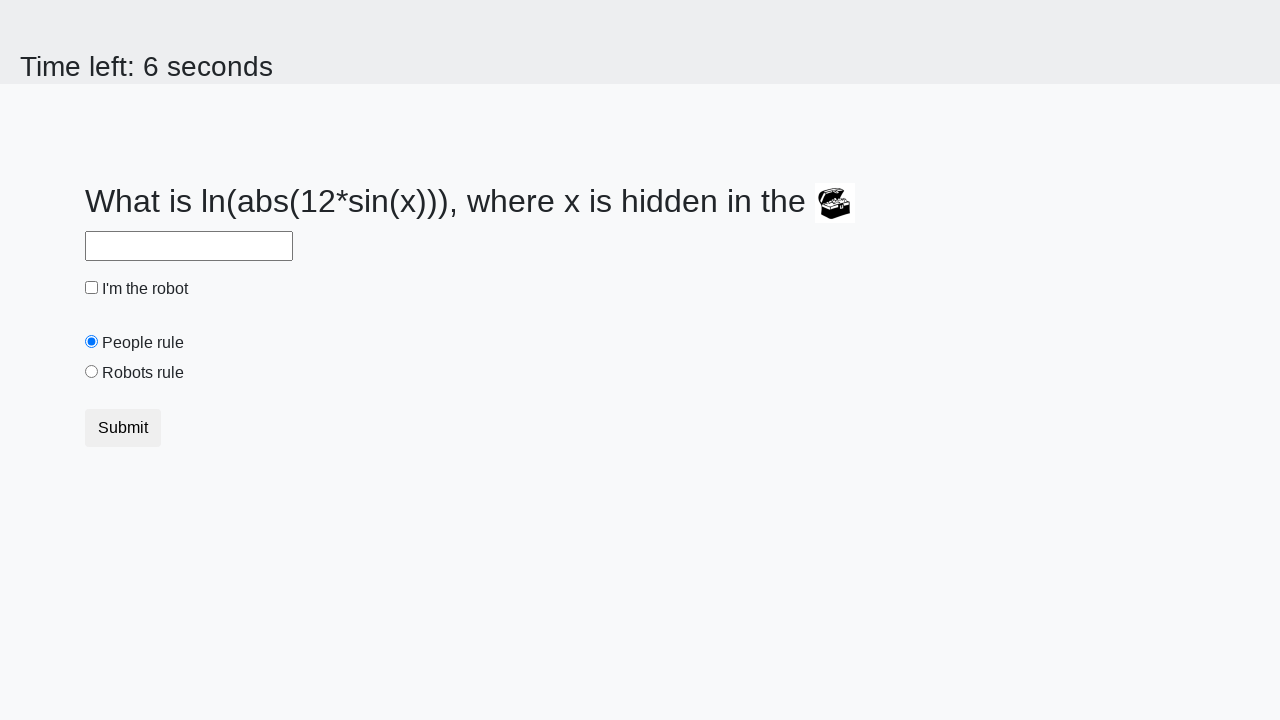

Filled answer field with calculated value: 2.4124498753962147 on #answer
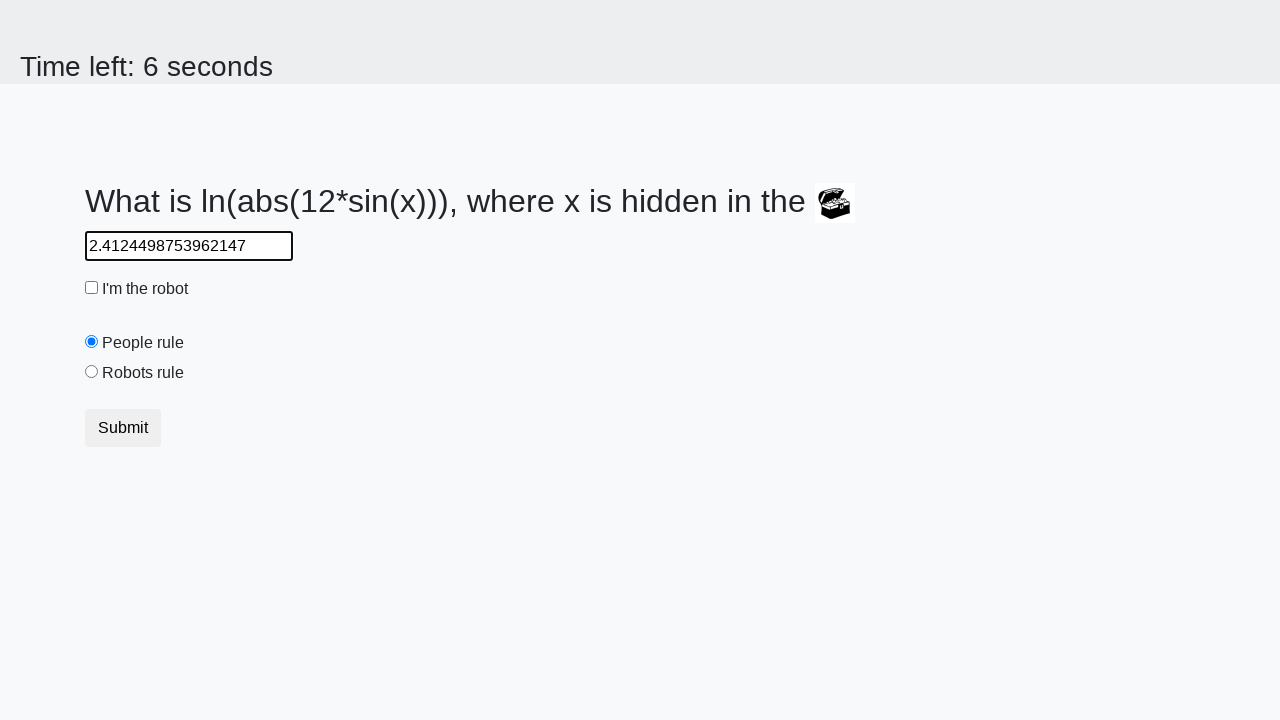

Checked the robot checkbox at (92, 288) on #robotCheckbox
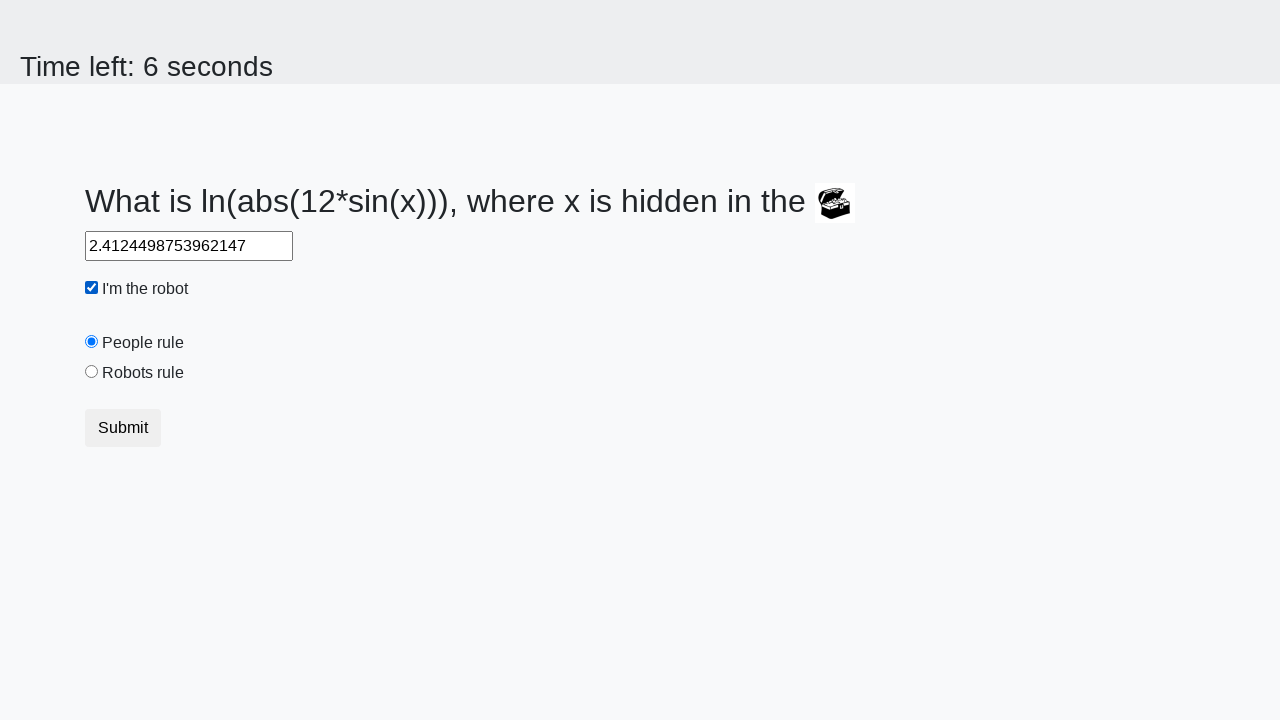

Checked the robots rule checkbox at (92, 372) on #robotsRule
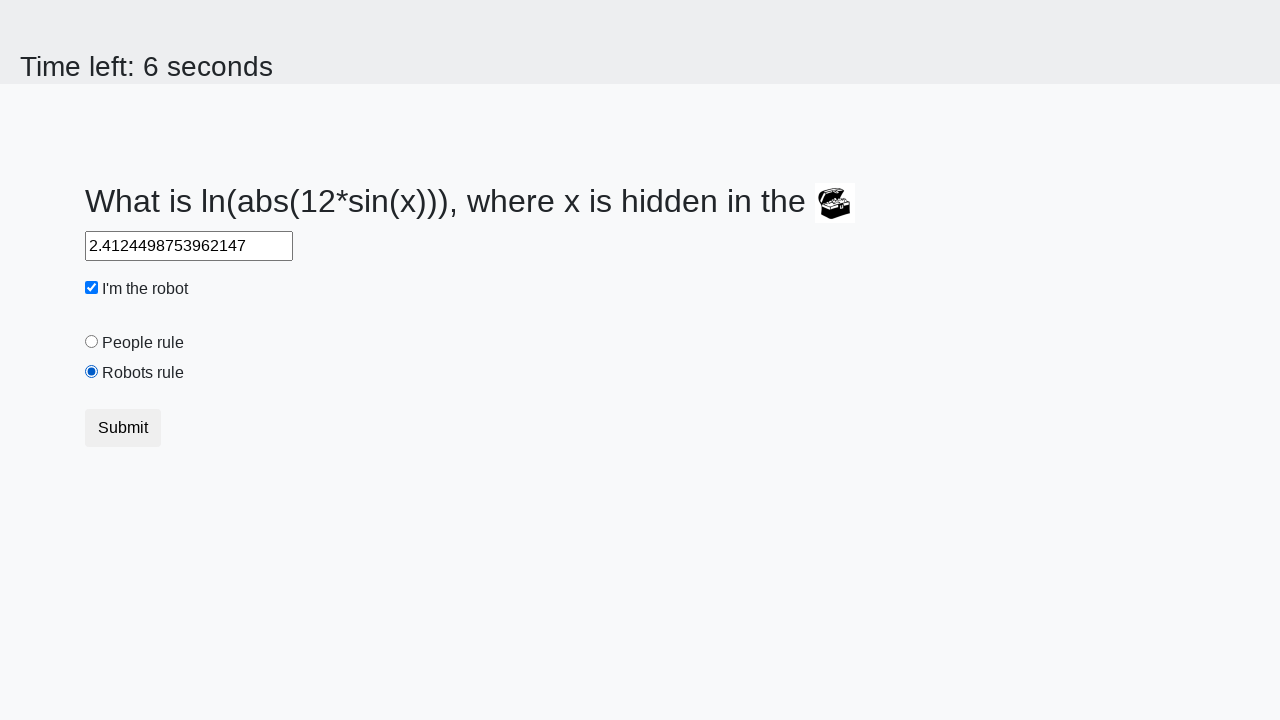

Clicked the submit button to submit form at (123, 428) on button.btn
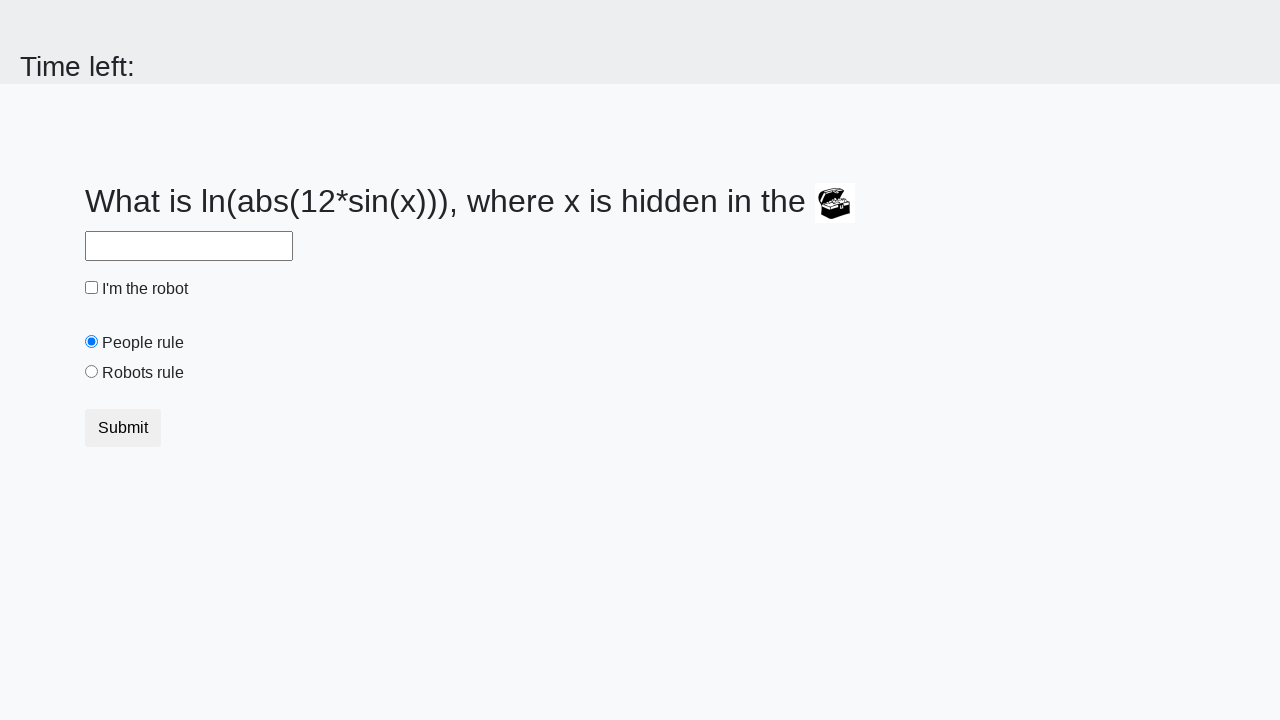

Waited 1 second for form submission response
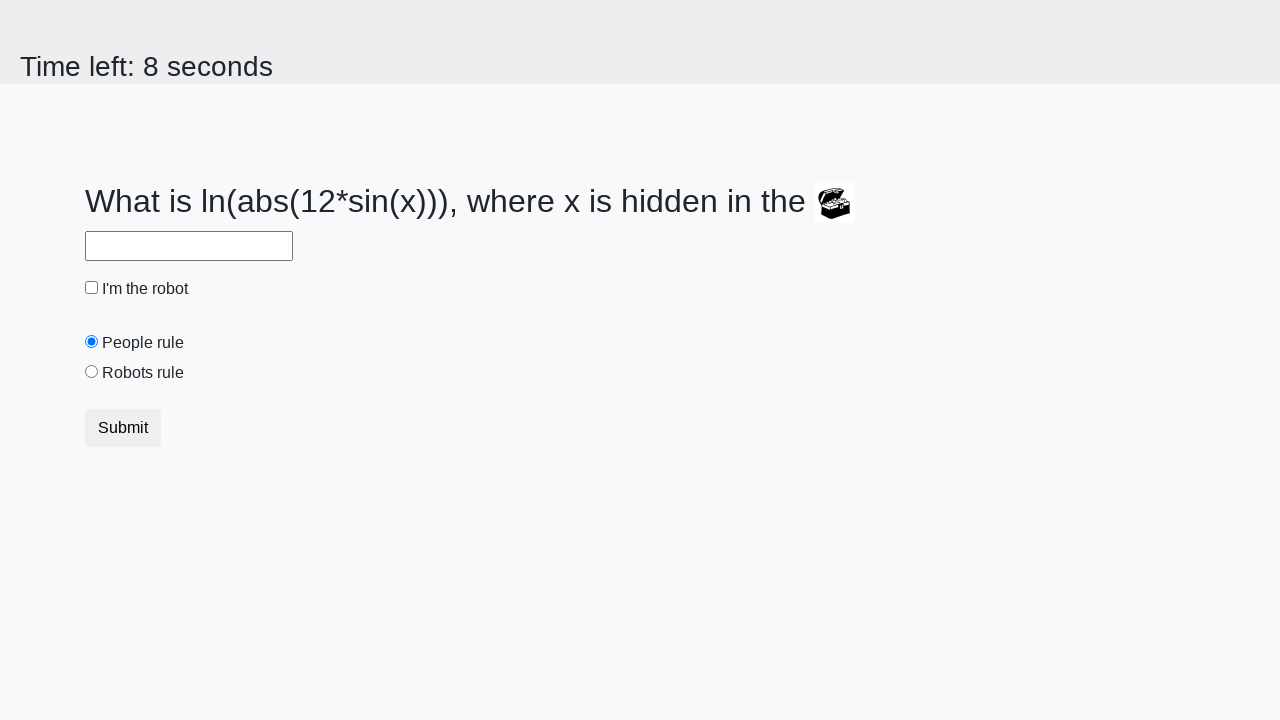

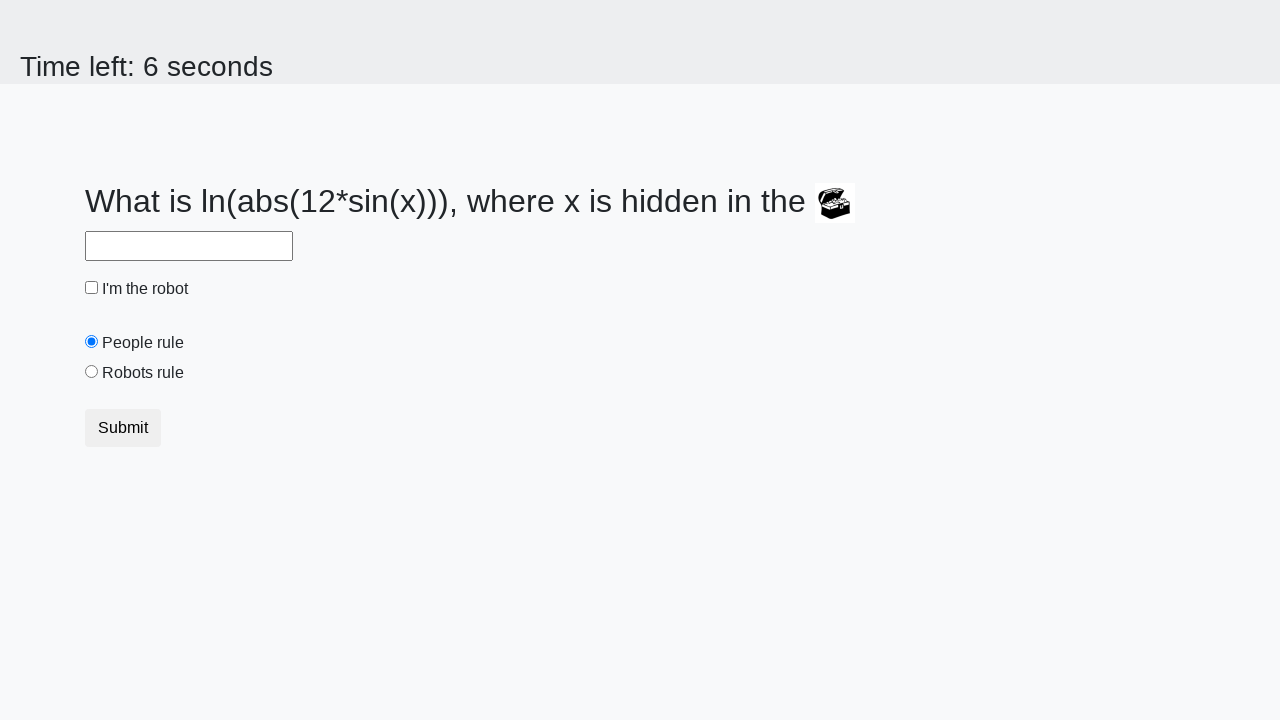